Tests link navigation and form submission by clicking a calculated link and filling out a form

Starting URL: http://suninjuly.github.io/find_link_text

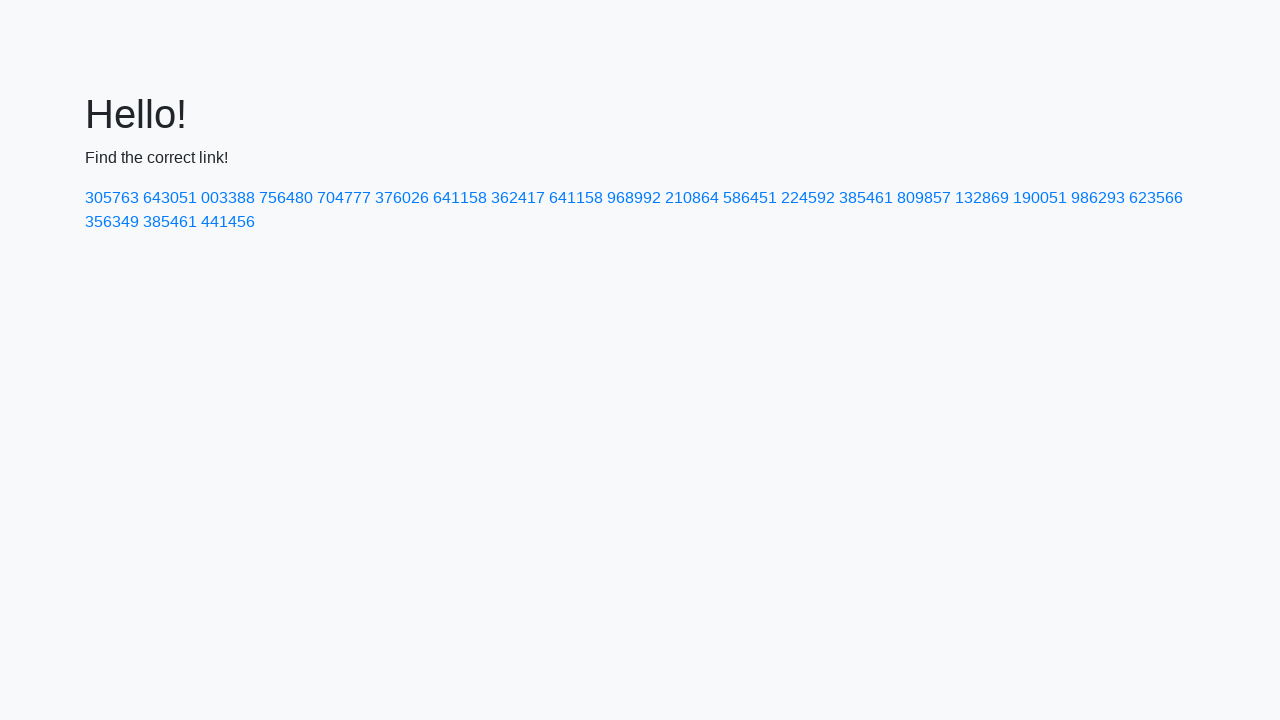

Clicked link with text '224592' (calculated value of ceil(pi^e * 10000)) at (808, 198) on text=224592
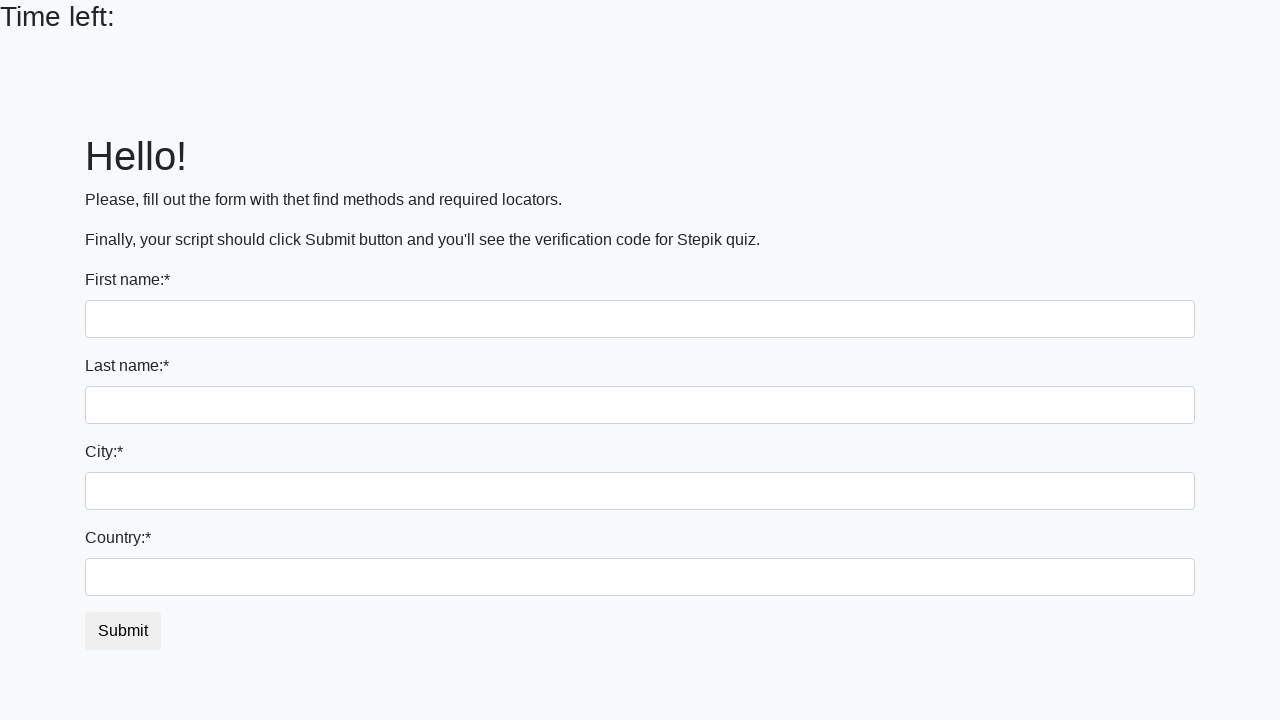

Form page loaded with first_name field visible
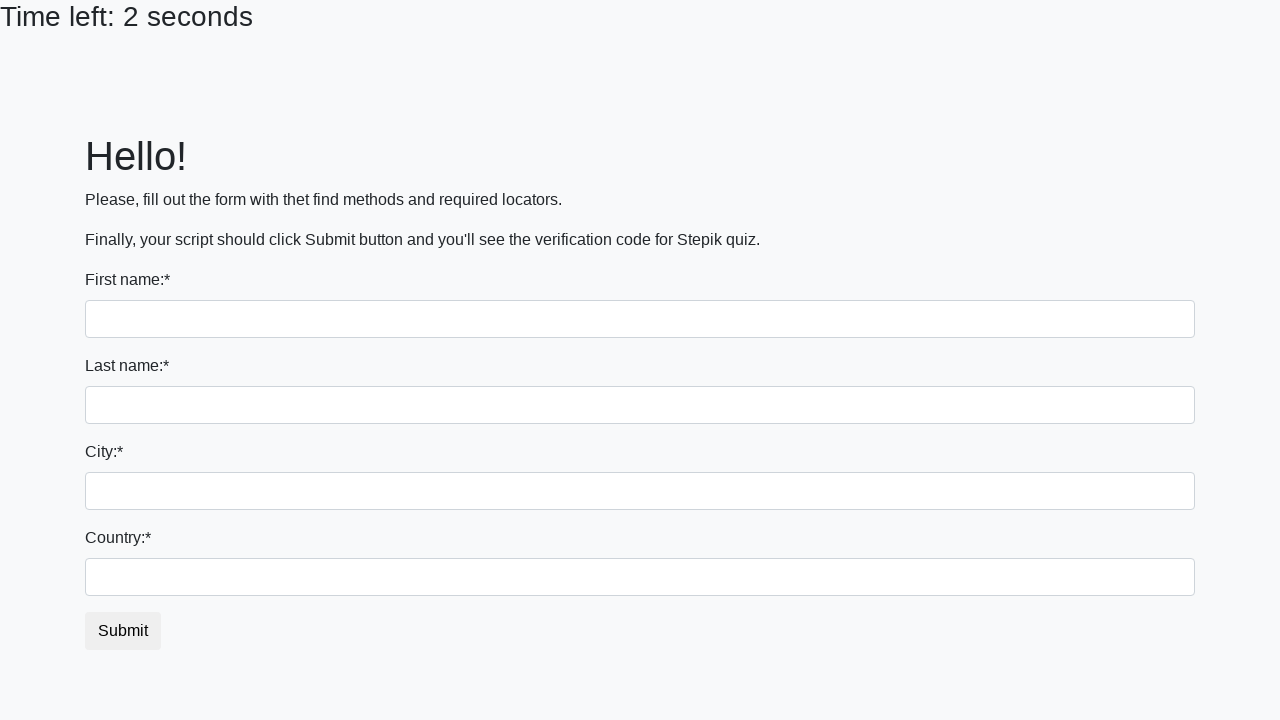

Filled first_name field with 'Yana' on input[name='first_name']
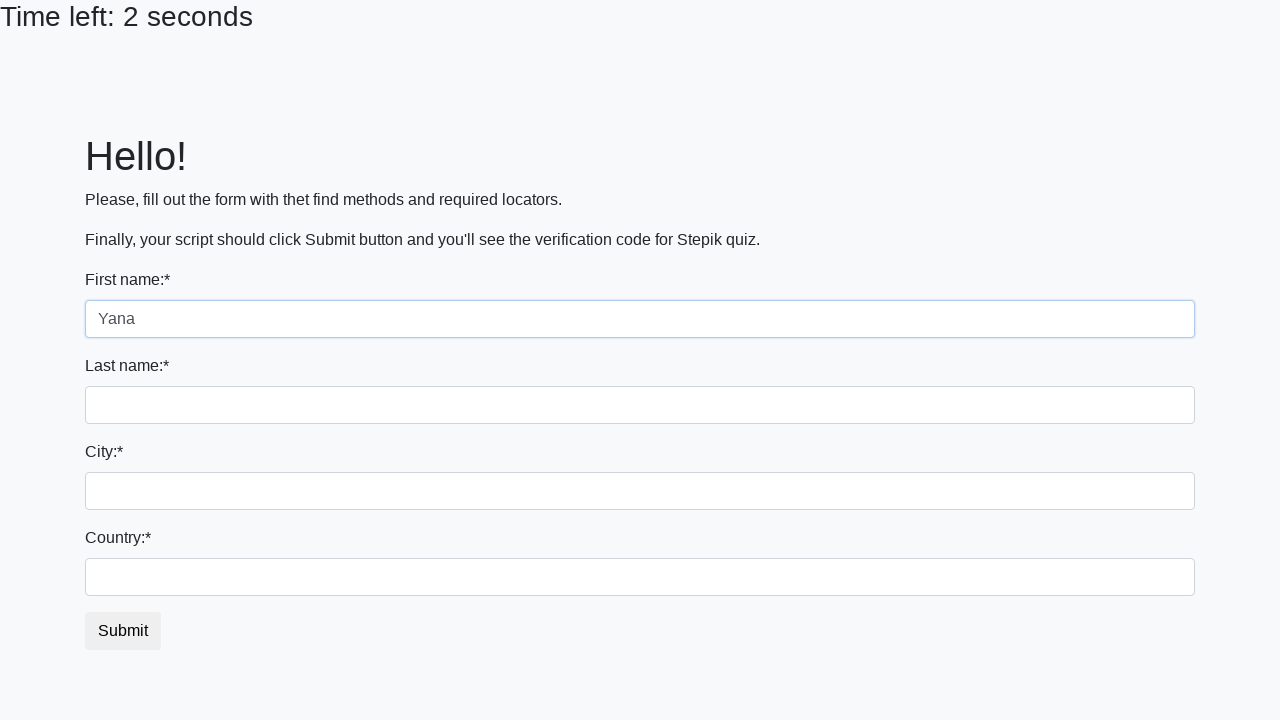

Filled last_name field with 'Yana' on input[name='last_name']
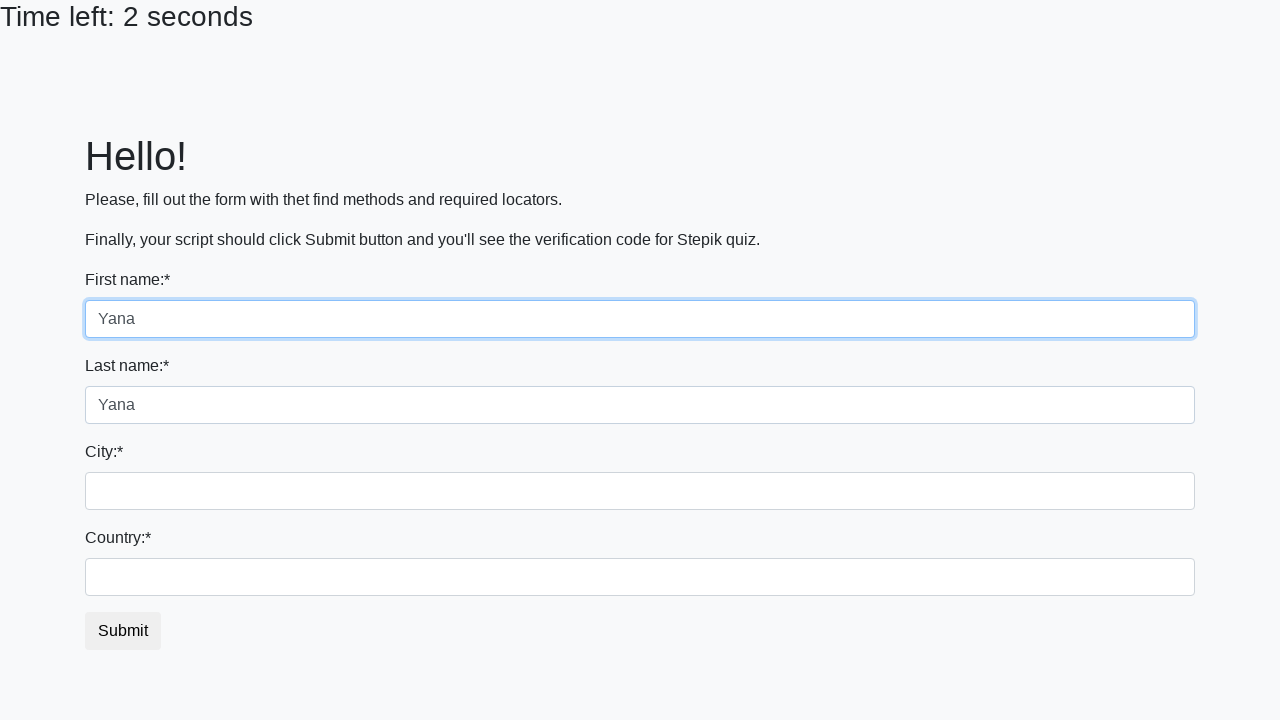

Filled firstname field with 'Yana' on input[name='firstname']
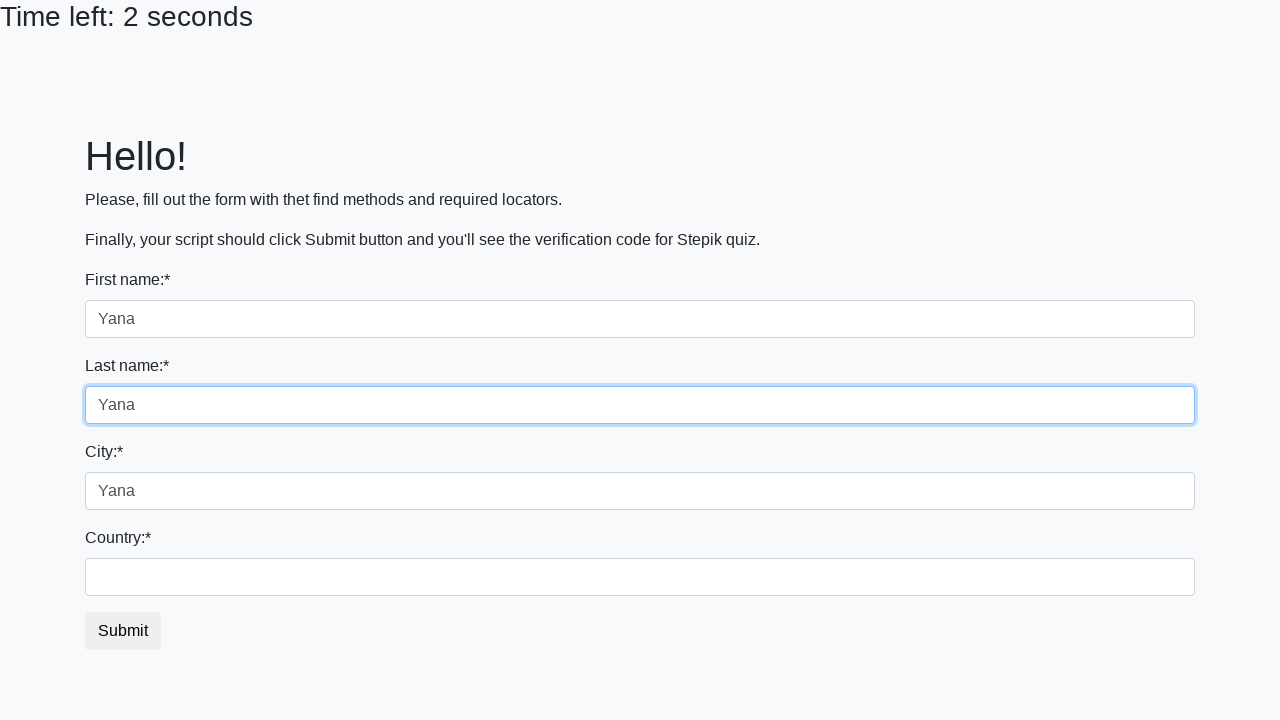

Filled country field with 'Yana' on #country
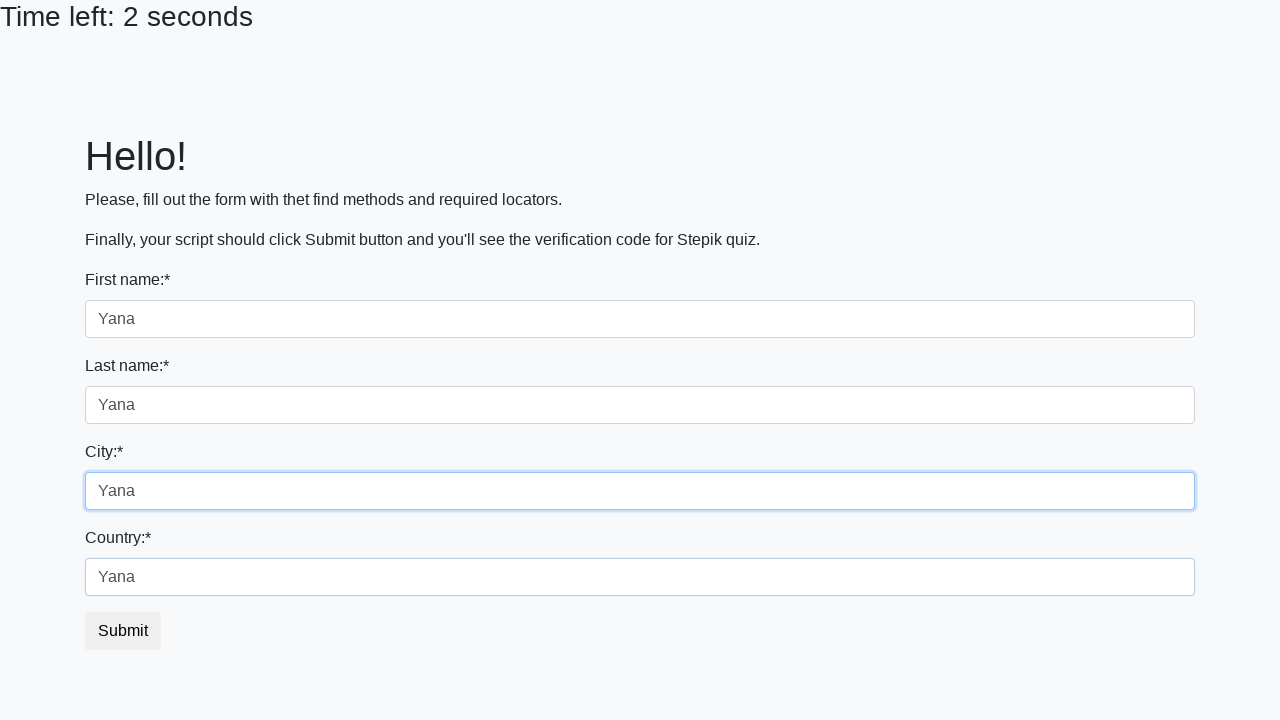

Clicked submit button to submit the form at (123, 631) on [type='submit']
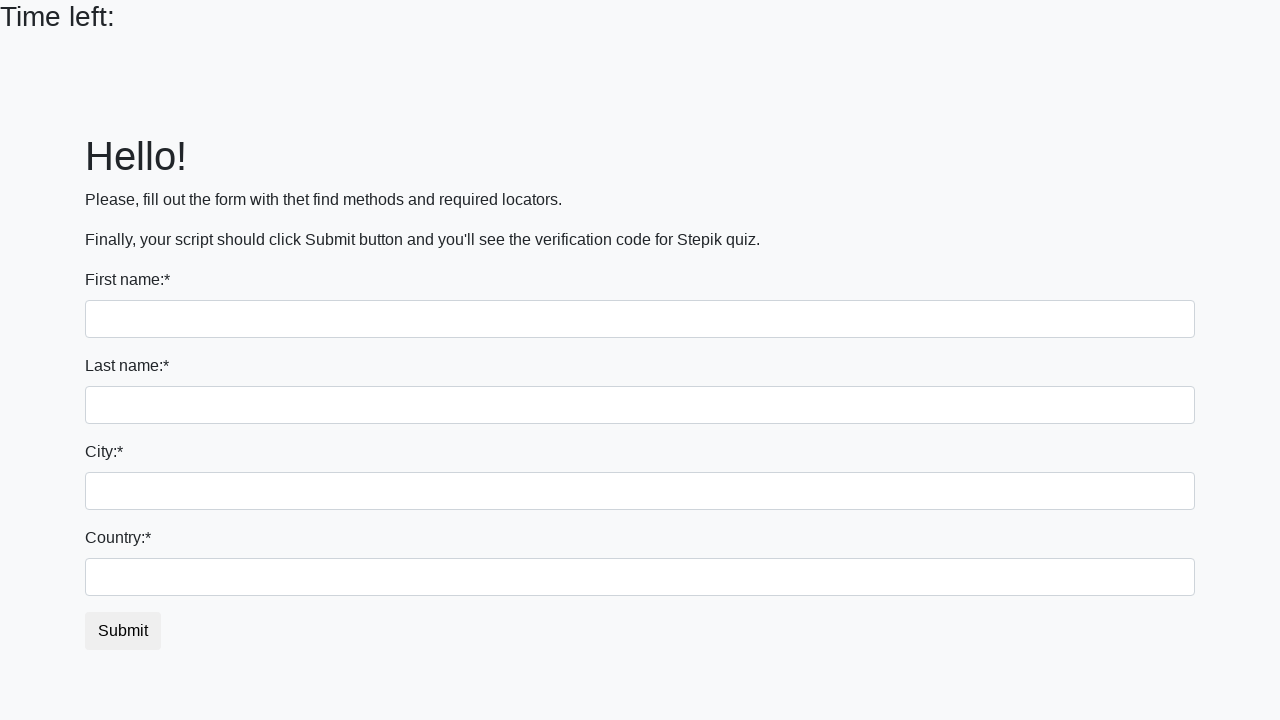

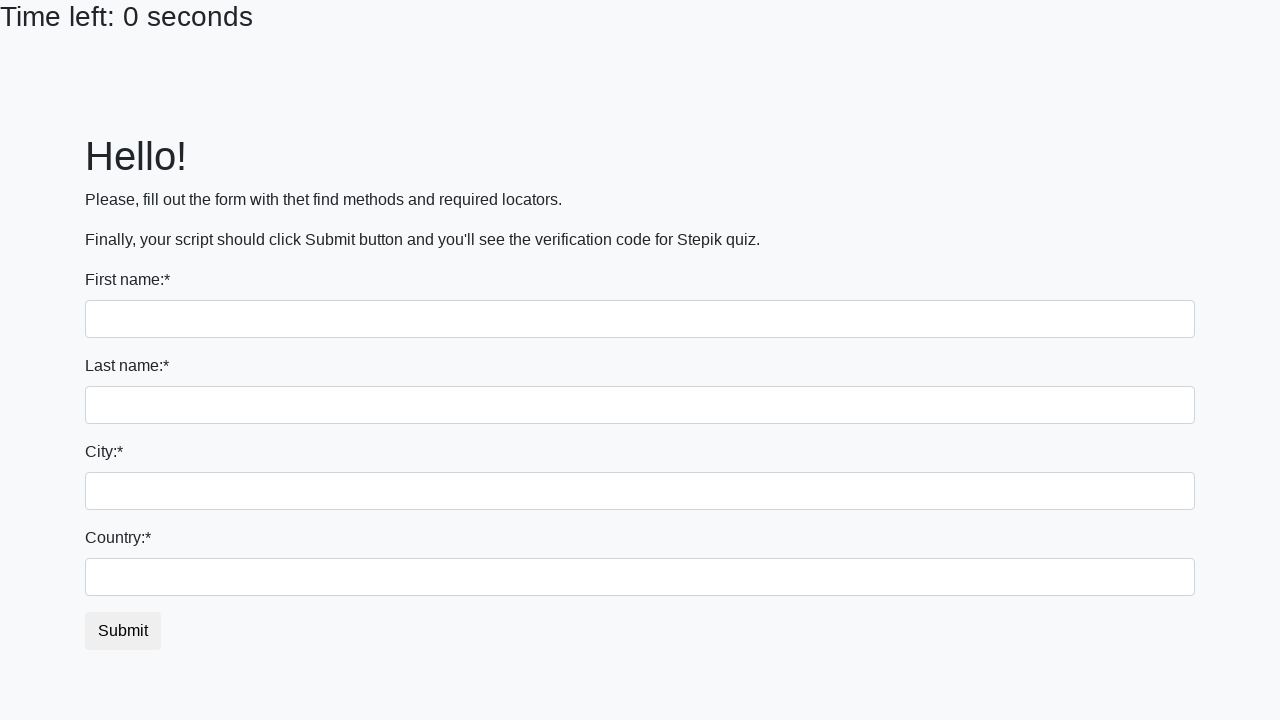